Tests scrolling to and clicking a button that may be hidden off-screen, verifying scroll behavior on the UI testing playground.

Starting URL: http://www.uitestingplayground.com/scrollbars

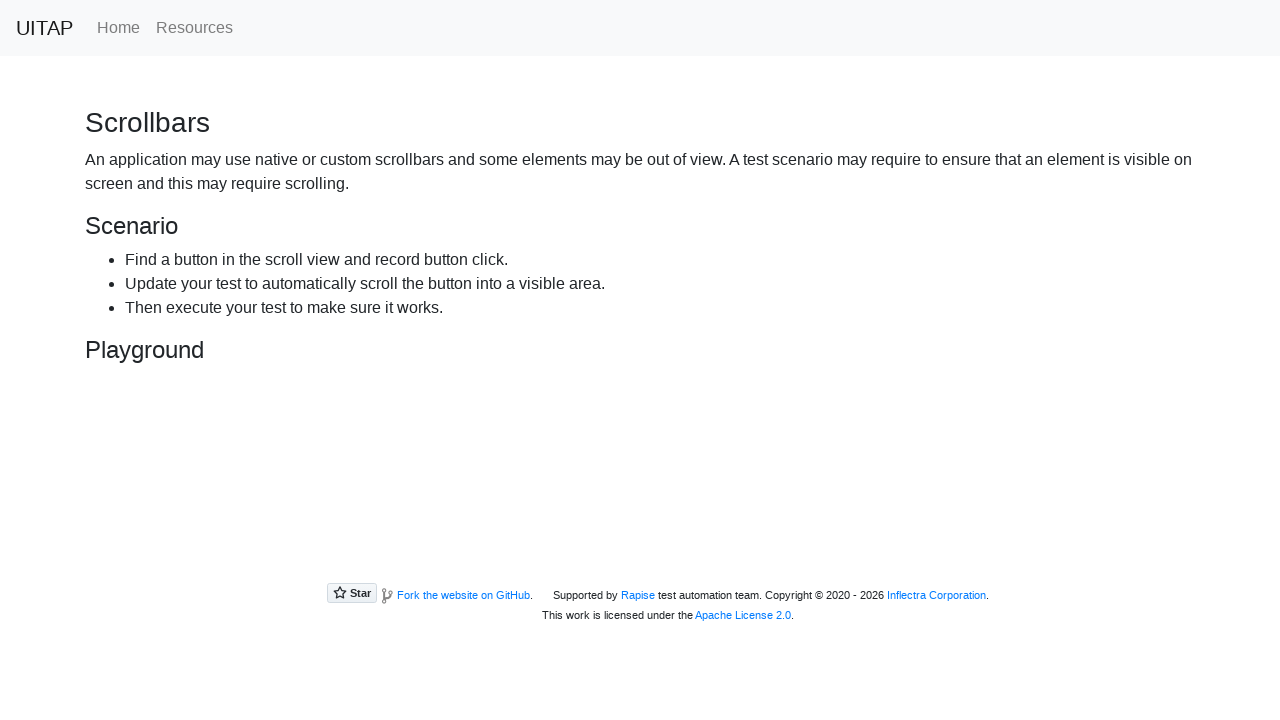

Scrolled to hiding button if needed
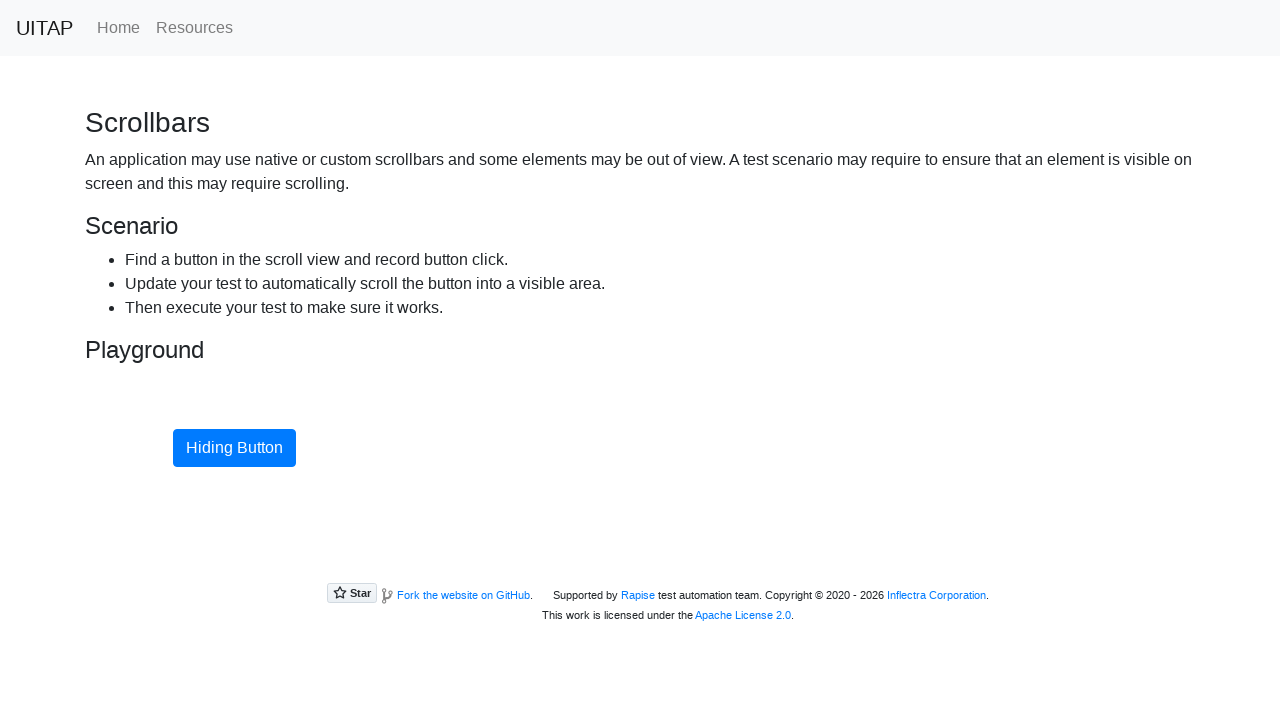

Clicked the hiding button at (234, 448) on #hidingButton
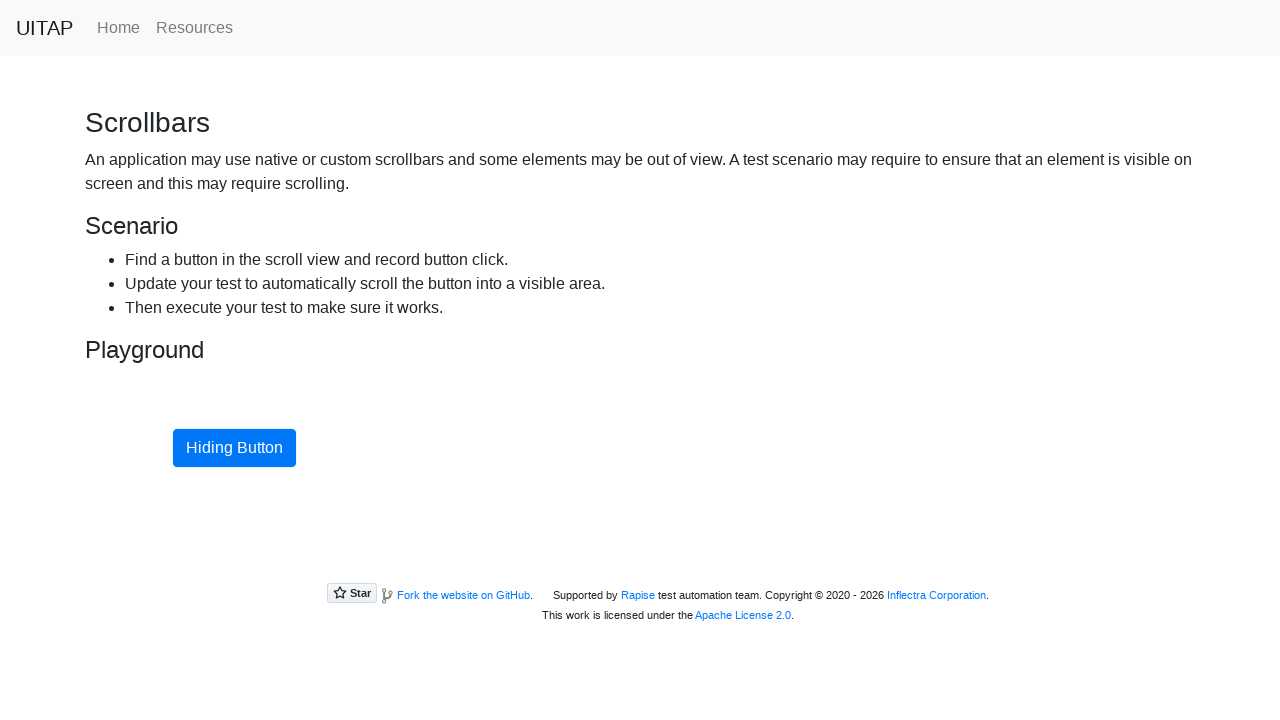

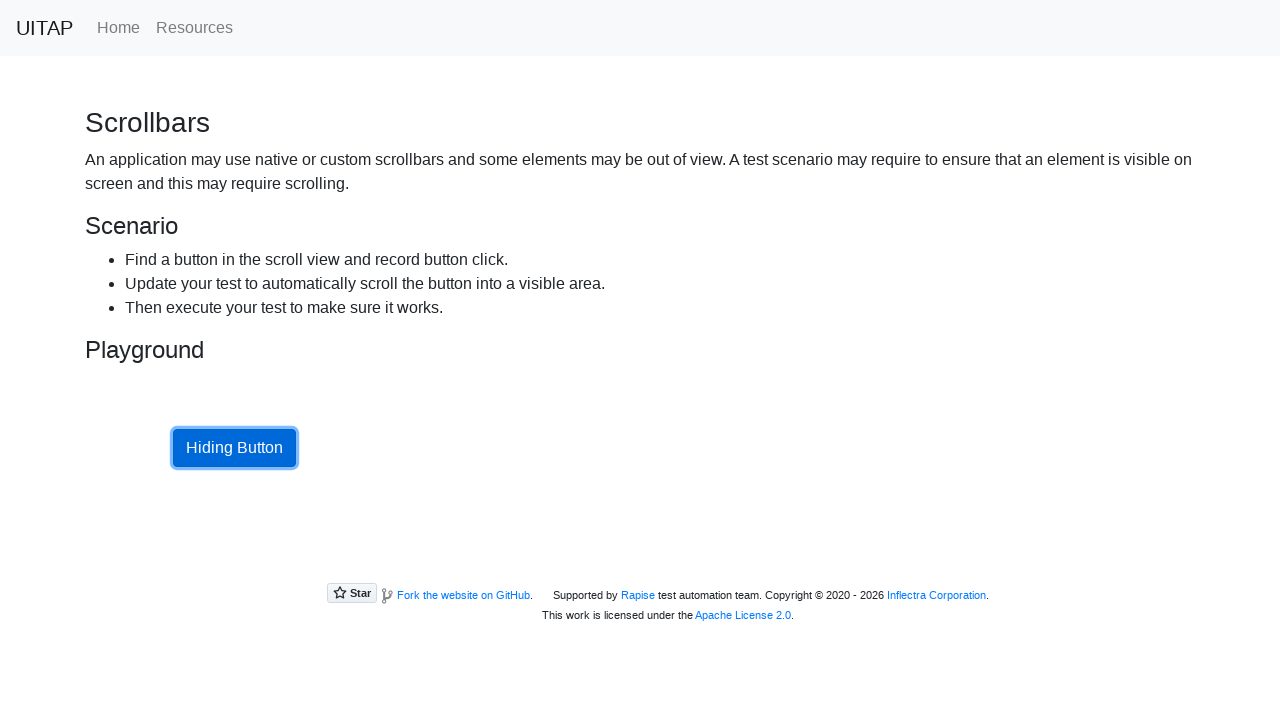